Tests login form validation by attempting to login with blank fields and verifying error message

Starting URL: https://www.saucedemo.com/

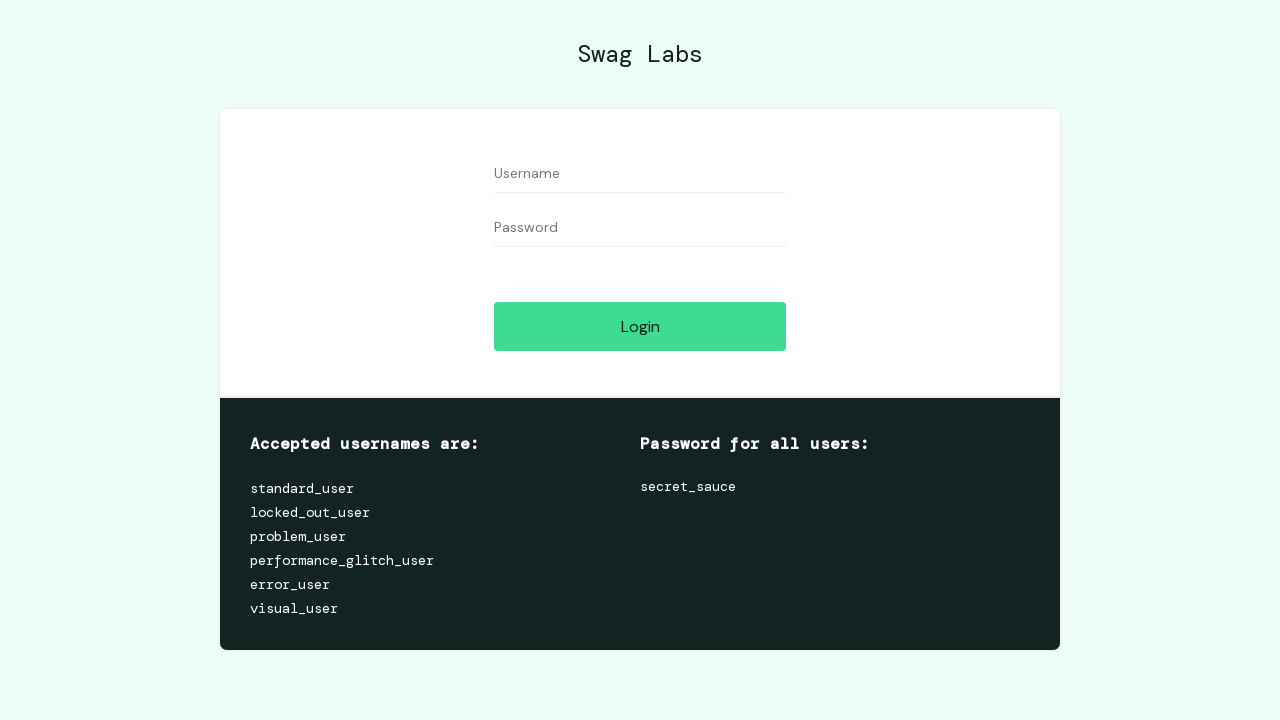

Left username field blank on #user-name
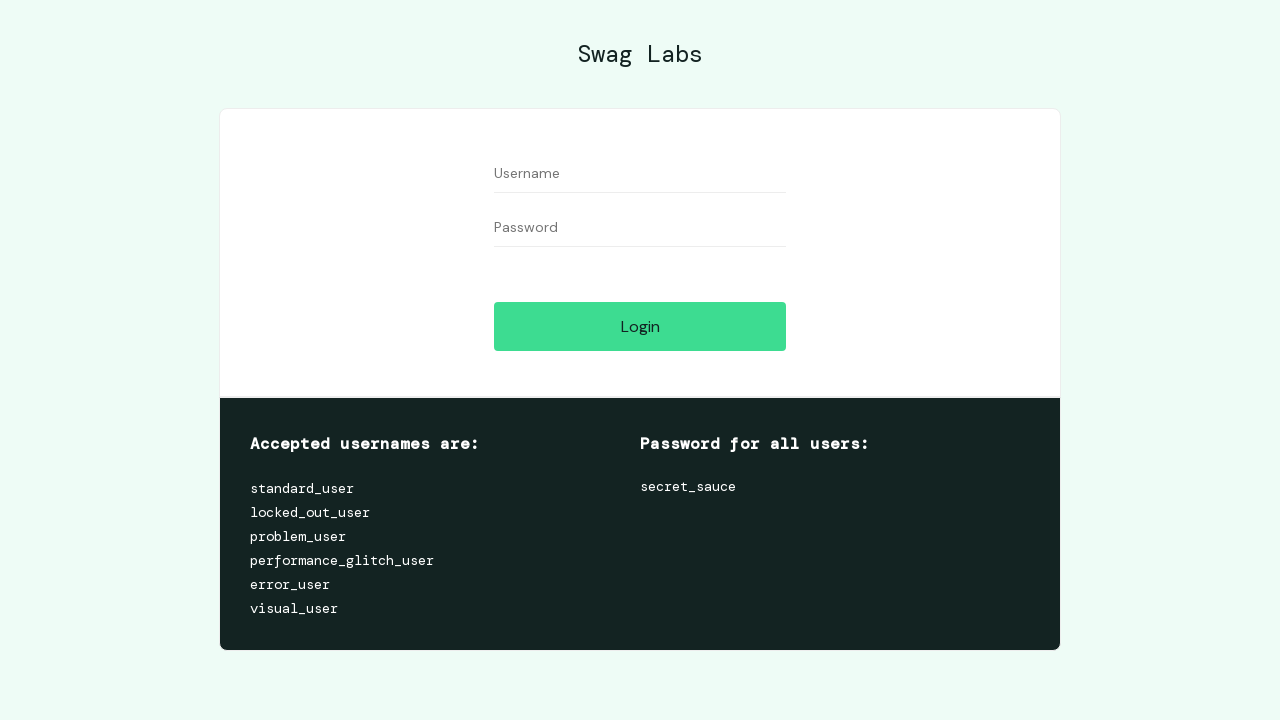

Left password field blank on #password
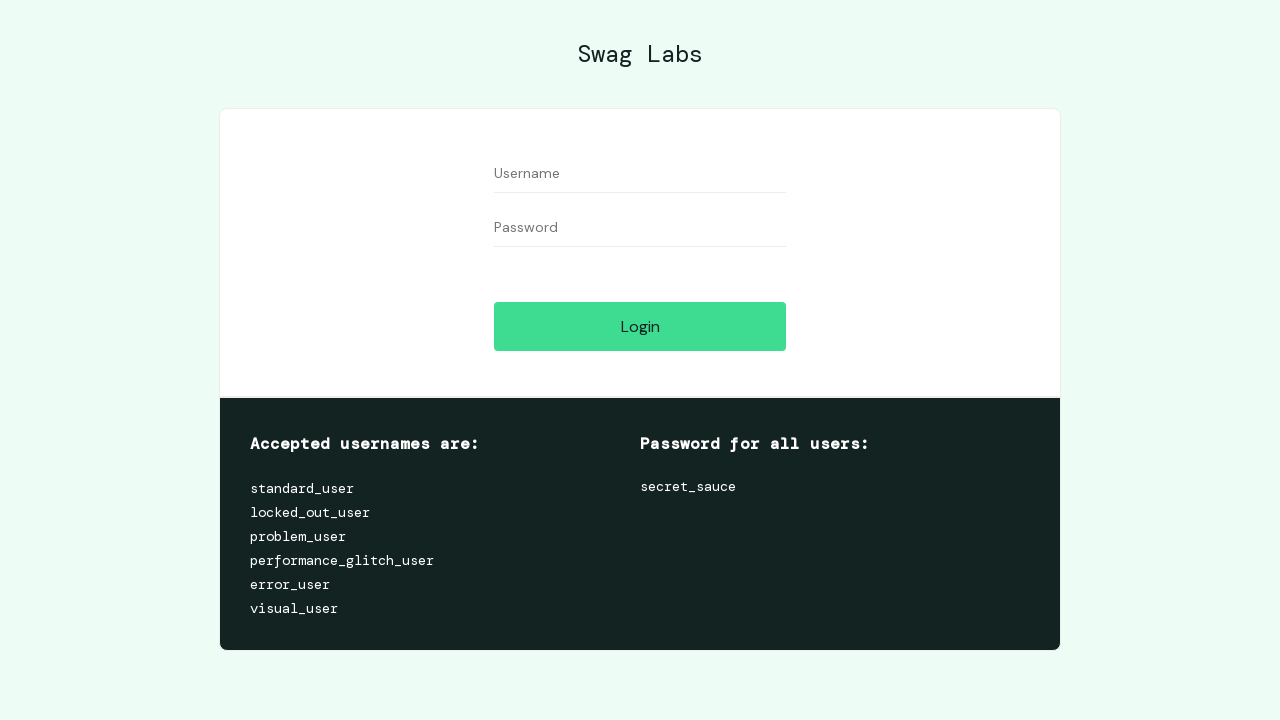

Clicked login button with blank credentials at (640, 326) on #login-button
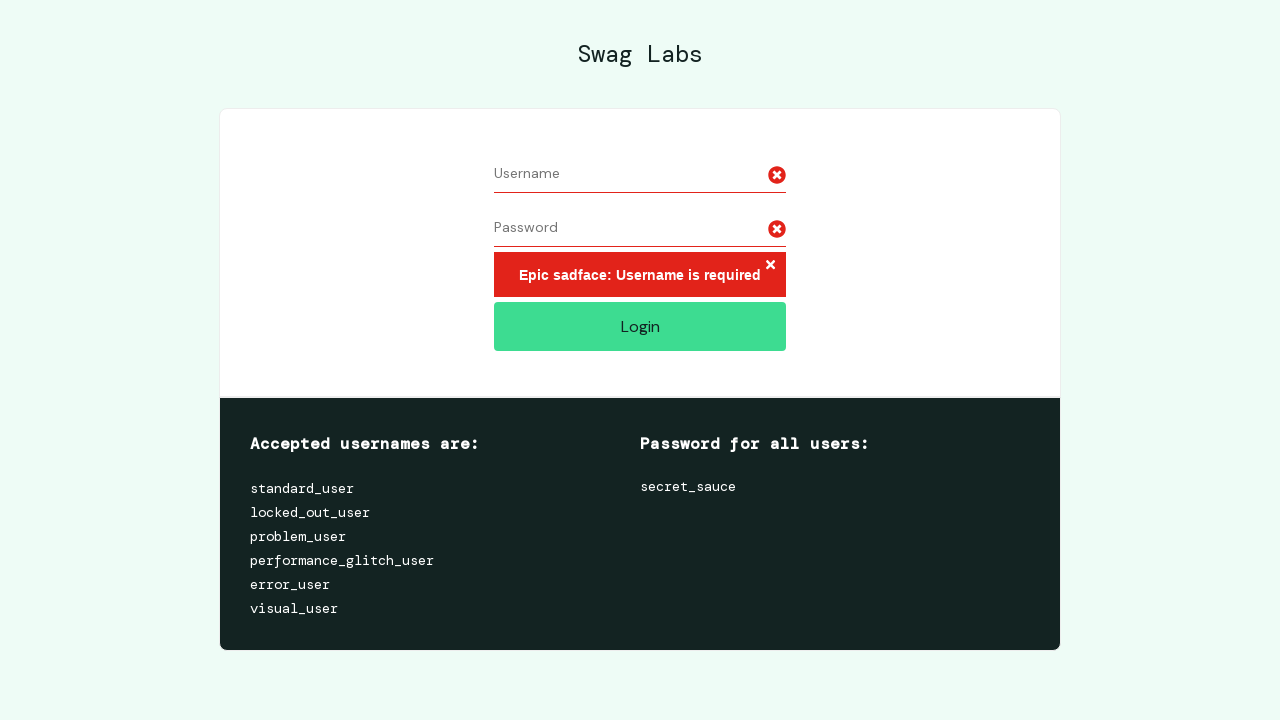

Error message element appeared and waited for selector
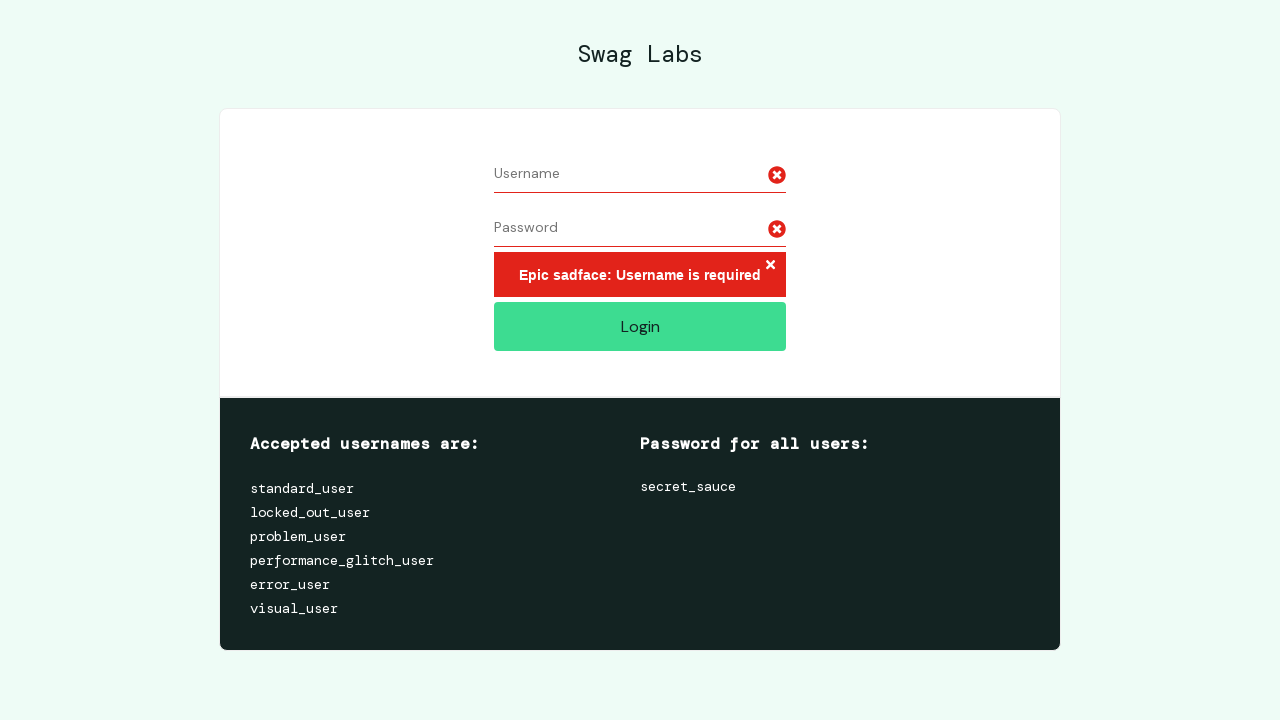

Retrieved error message text: Epic sadface: Username is required
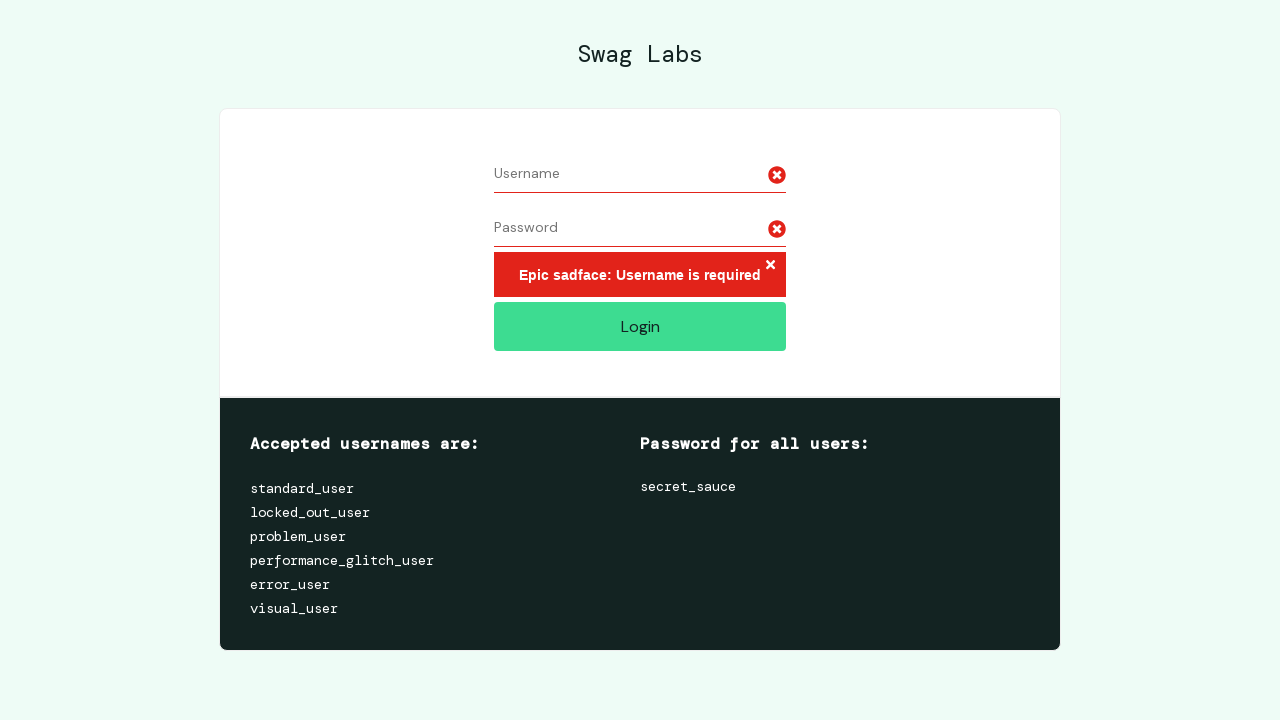

Verified error message is one of the expected validation messages
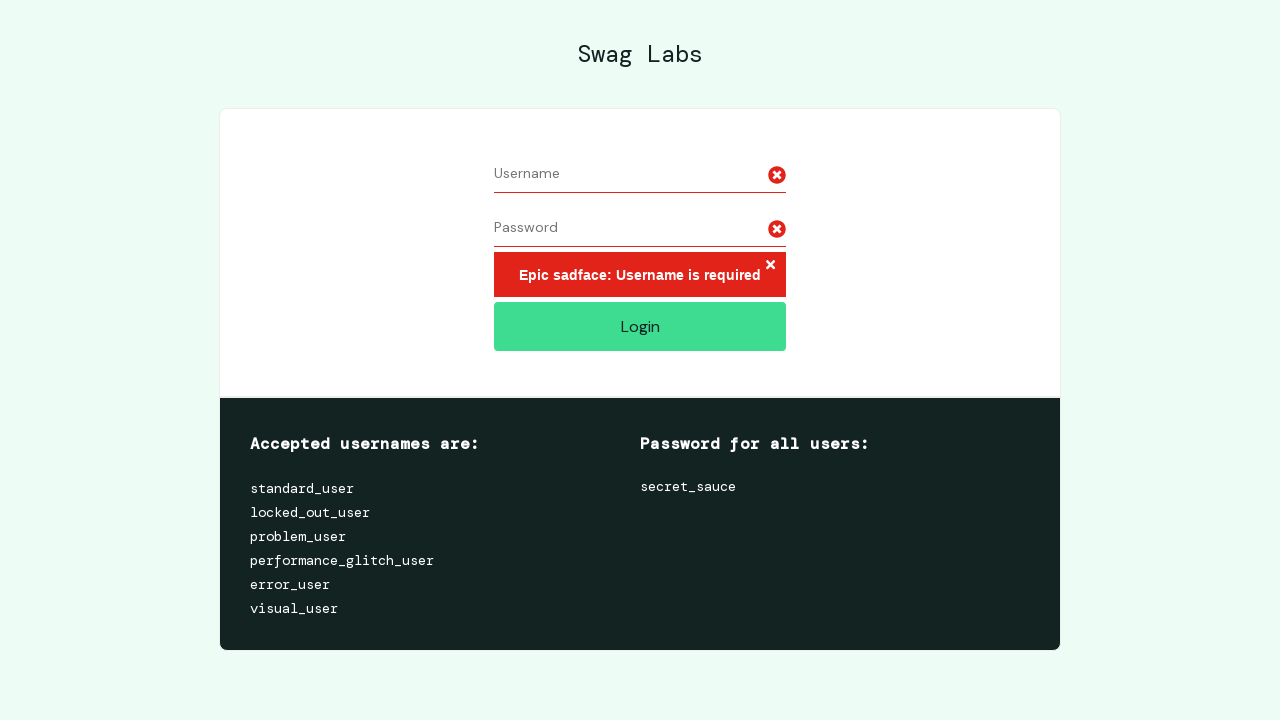

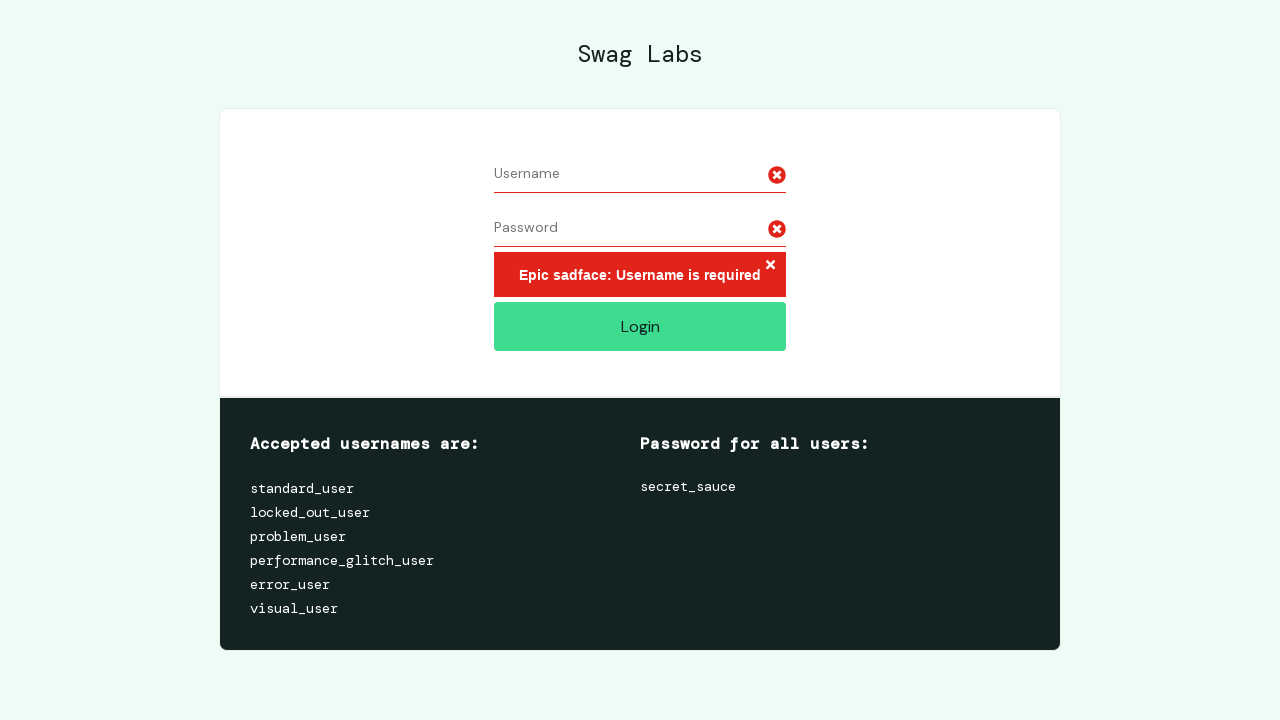